Tests a registration form by filling in first name, last name, and email fields, then submitting the form and verifying the success message is displayed.

Starting URL: http://suninjuly.github.io/registration1.html

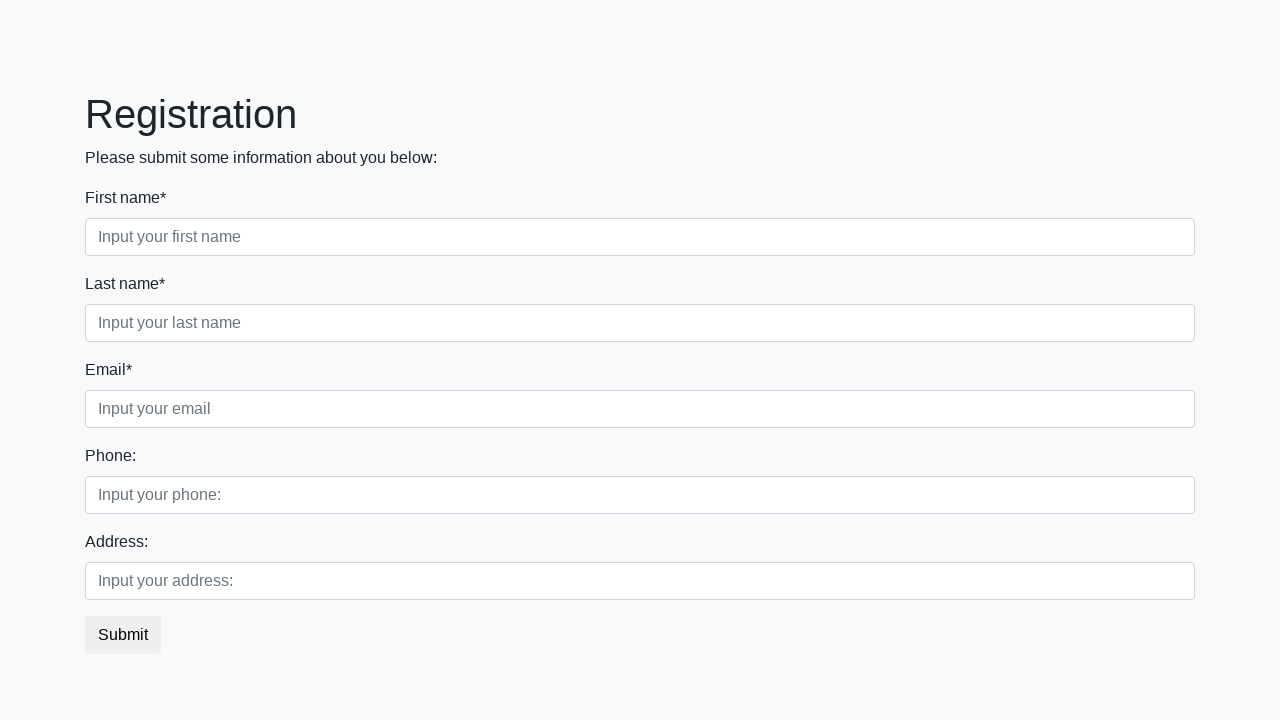

Filled first name field with 'Michael' on input[placeholder="Input your first name"]
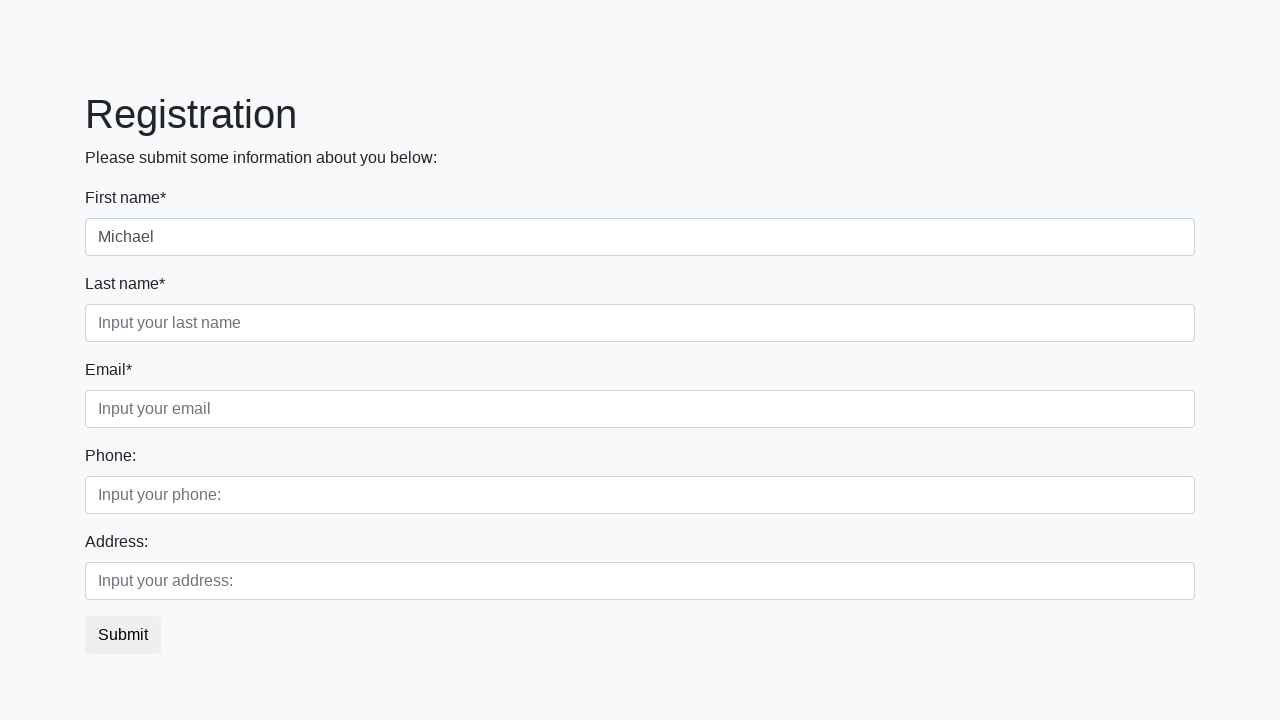

Filled last name field with 'Johnson' on input[placeholder="Input your last name"]
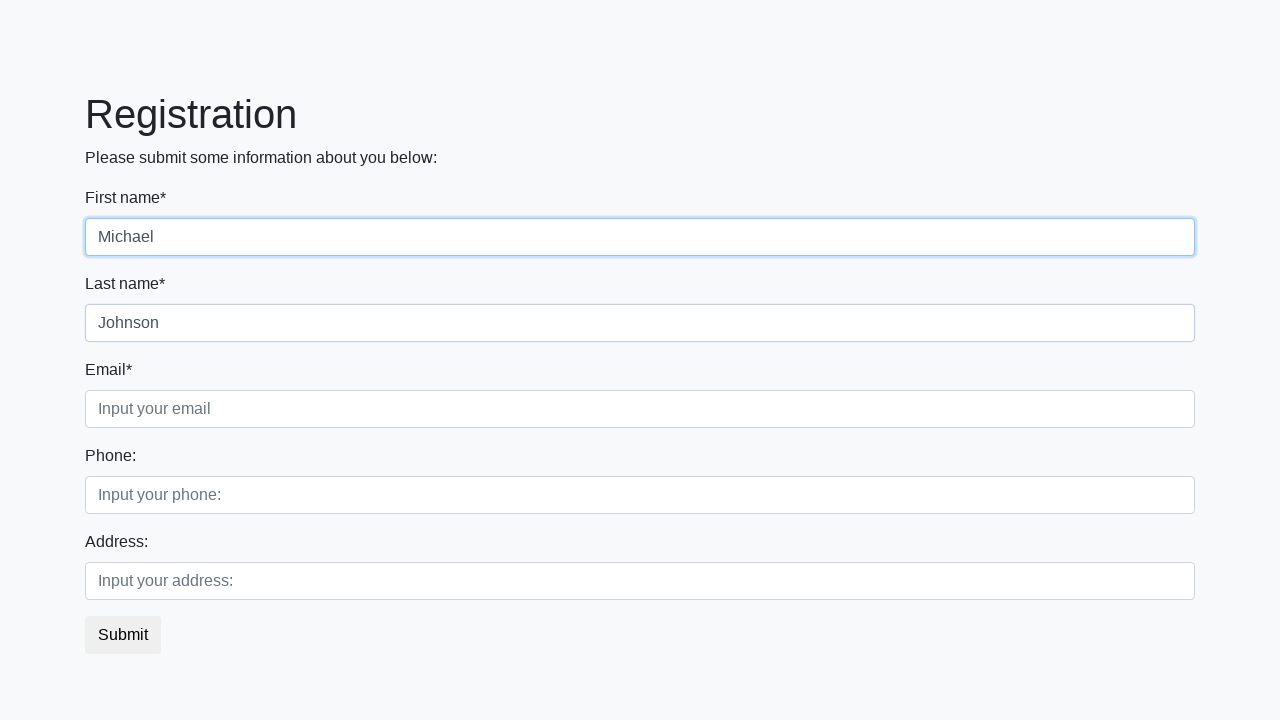

Filled email field with 'michael.johnson@example.com' on input[placeholder="Input your email"]
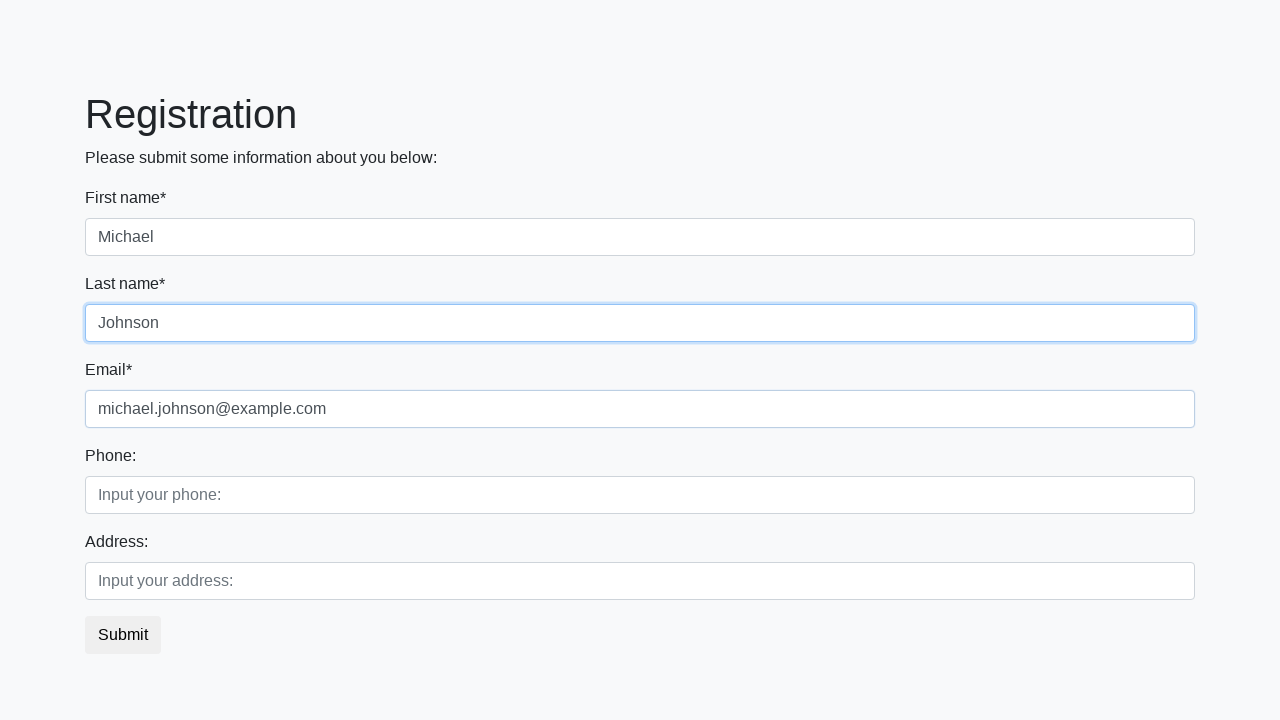

Clicked submit button to register at (123, 635) on button.btn
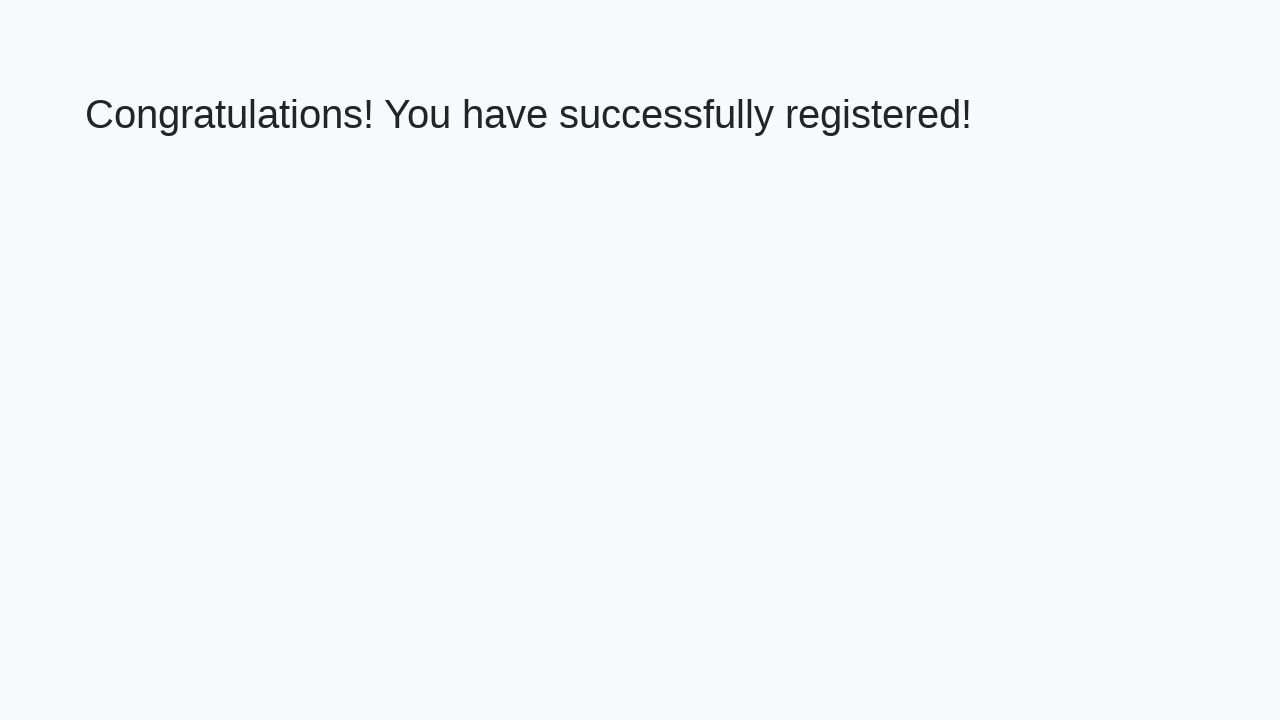

Success message heading loaded
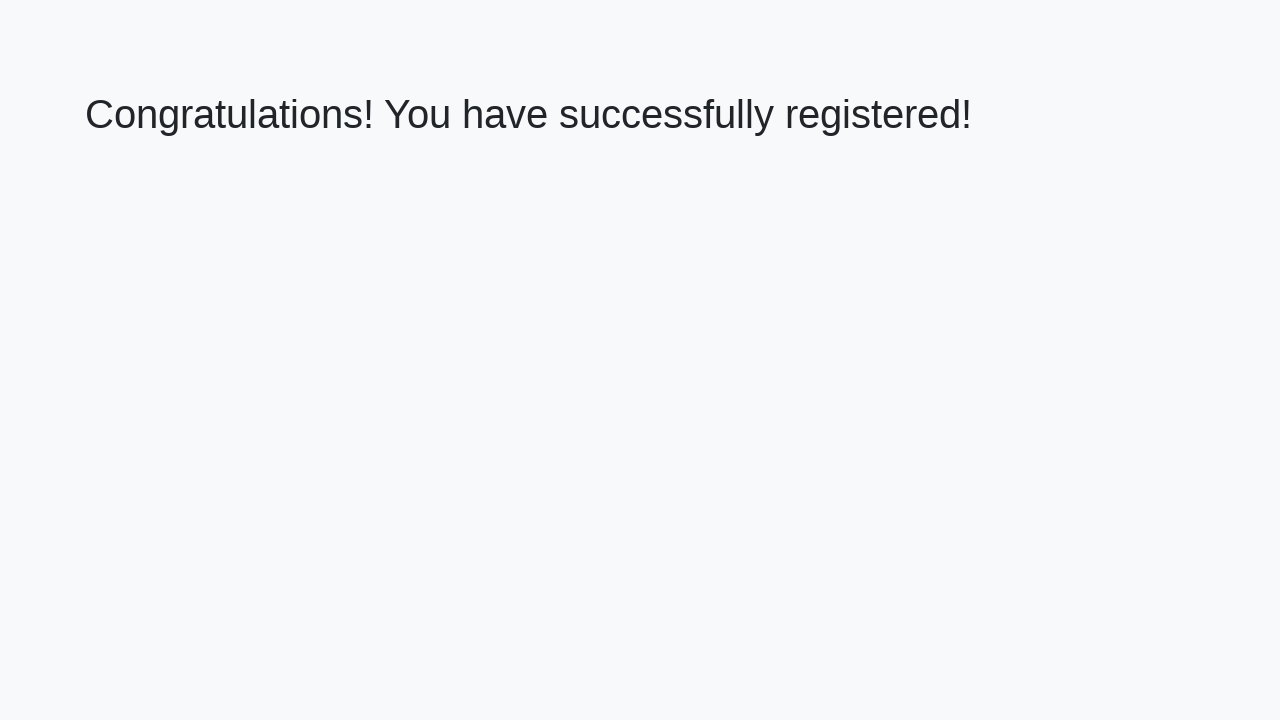

Retrieved success message text content
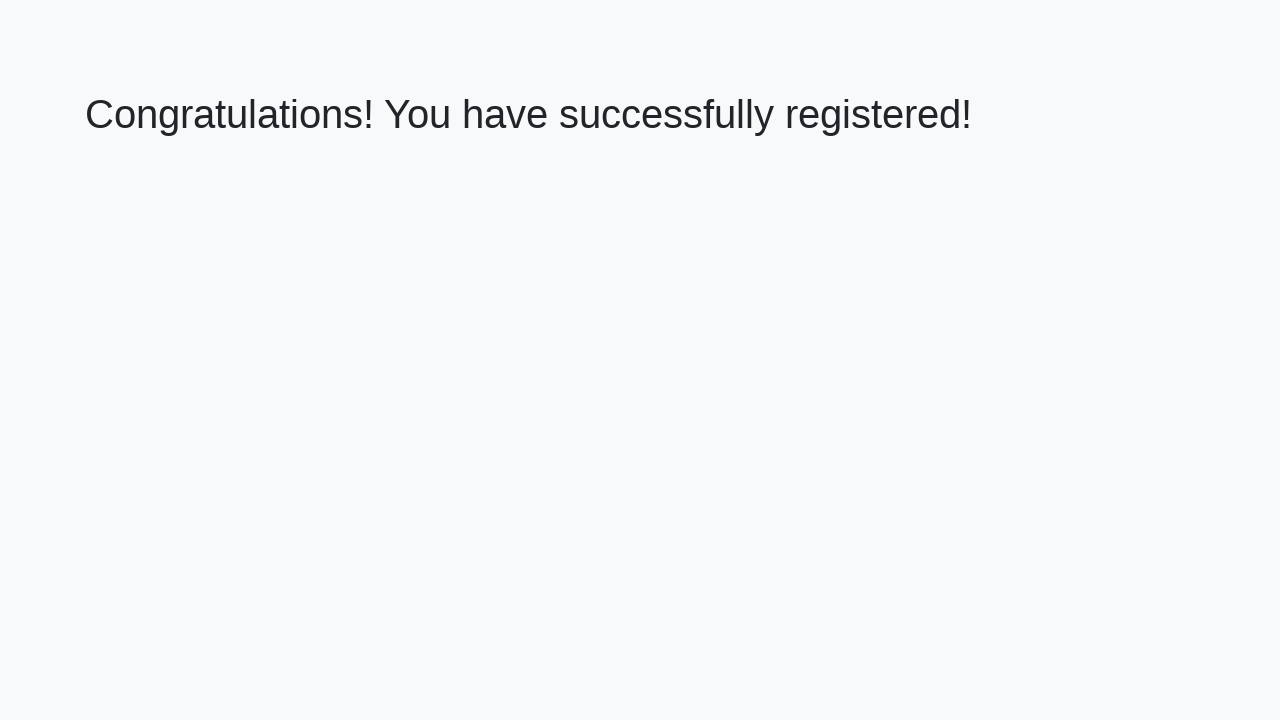

Verified success message: 'Congratulations! You have successfully registered!'
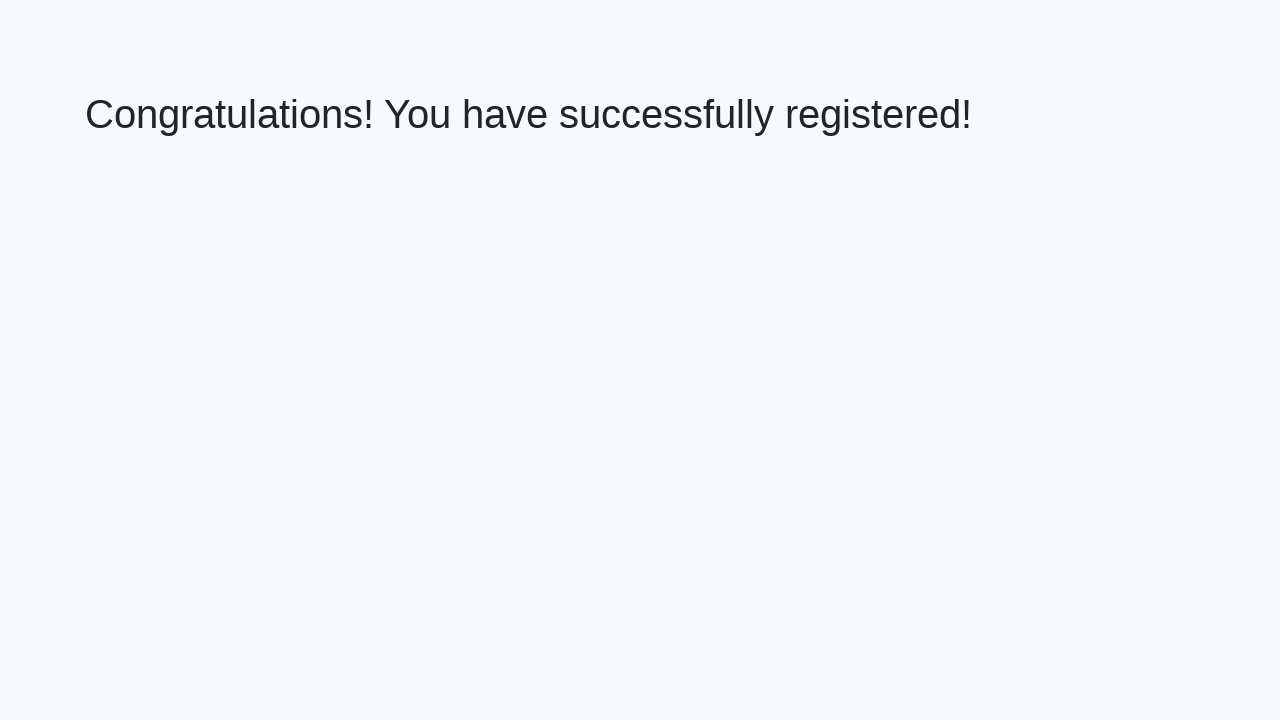

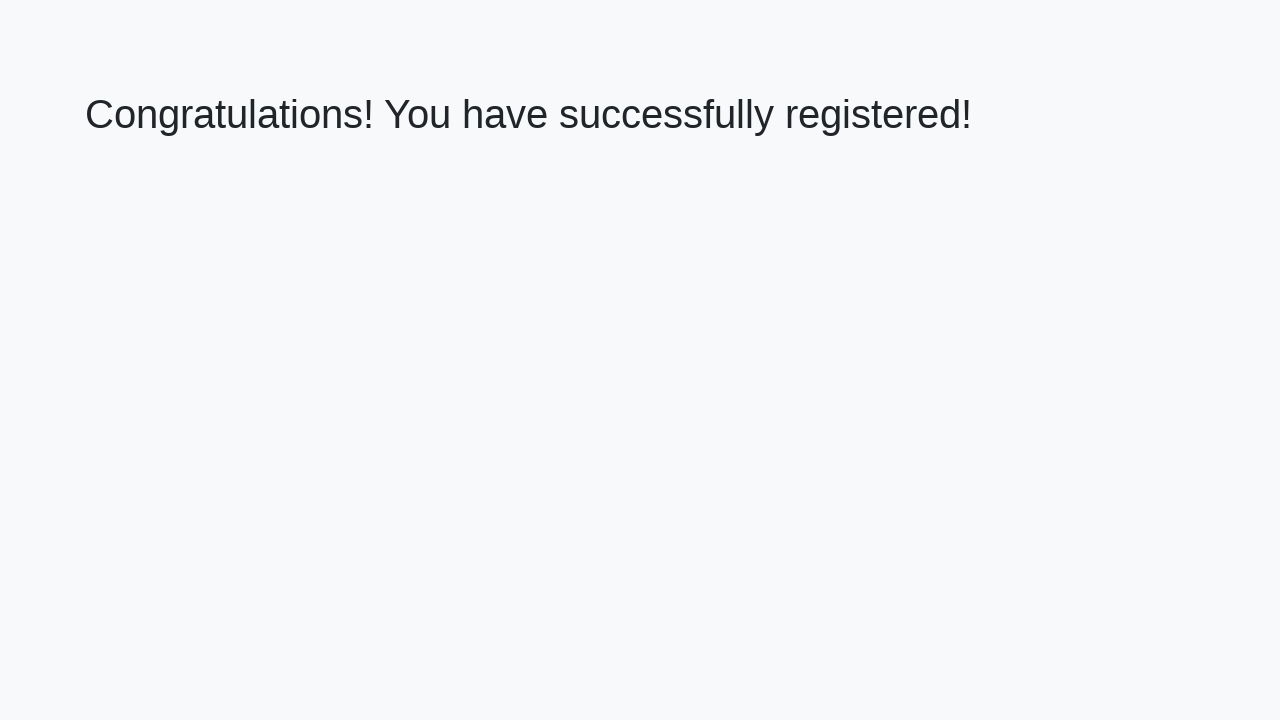